Tests tooltip functionality by hovering over a button element and verifying that the tooltip appears with the expected text content.

Starting URL: https://demoqa.com/tool-tips

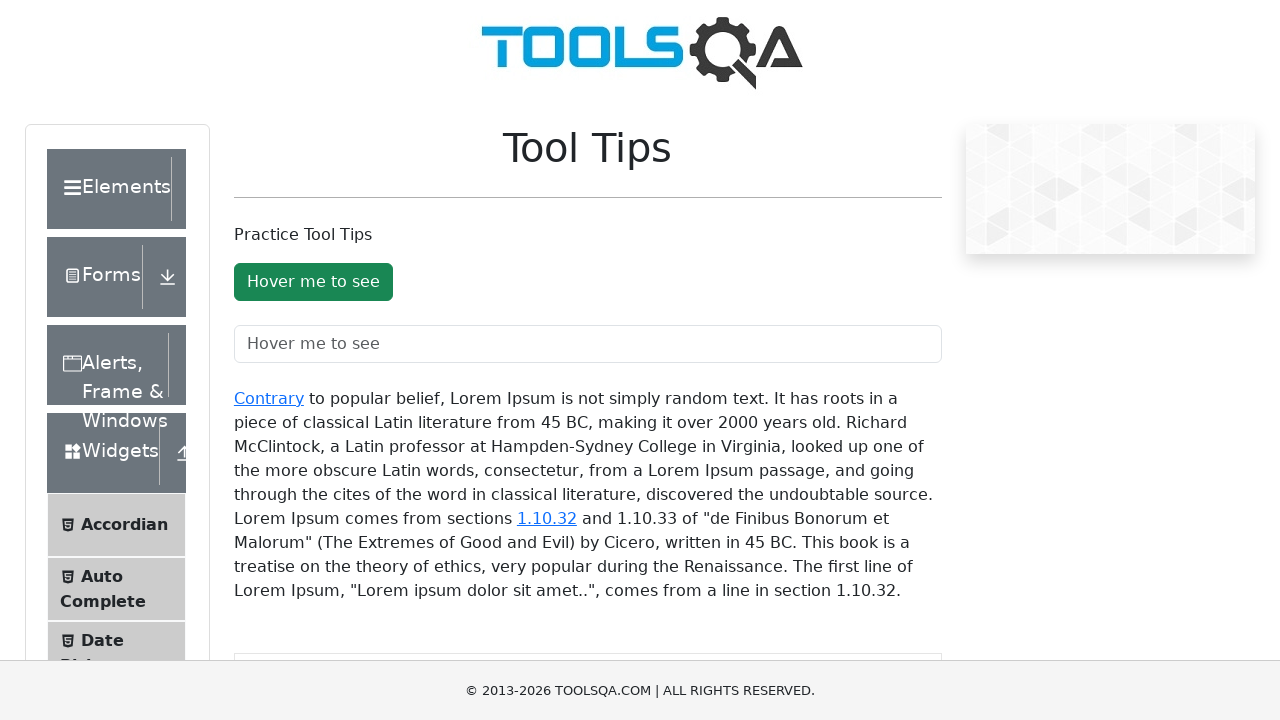

Hovered over tooltip button to trigger tooltip at (313, 282) on button#toolTipButton
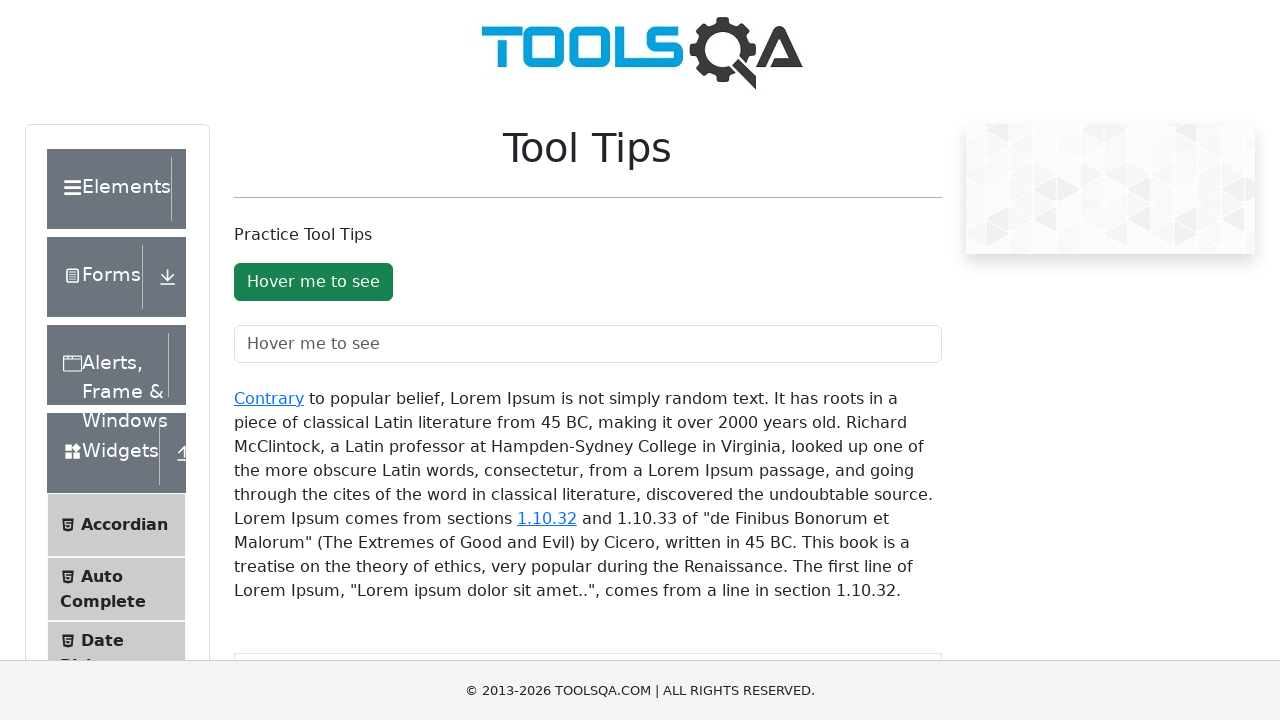

Tooltip appeared and was visible
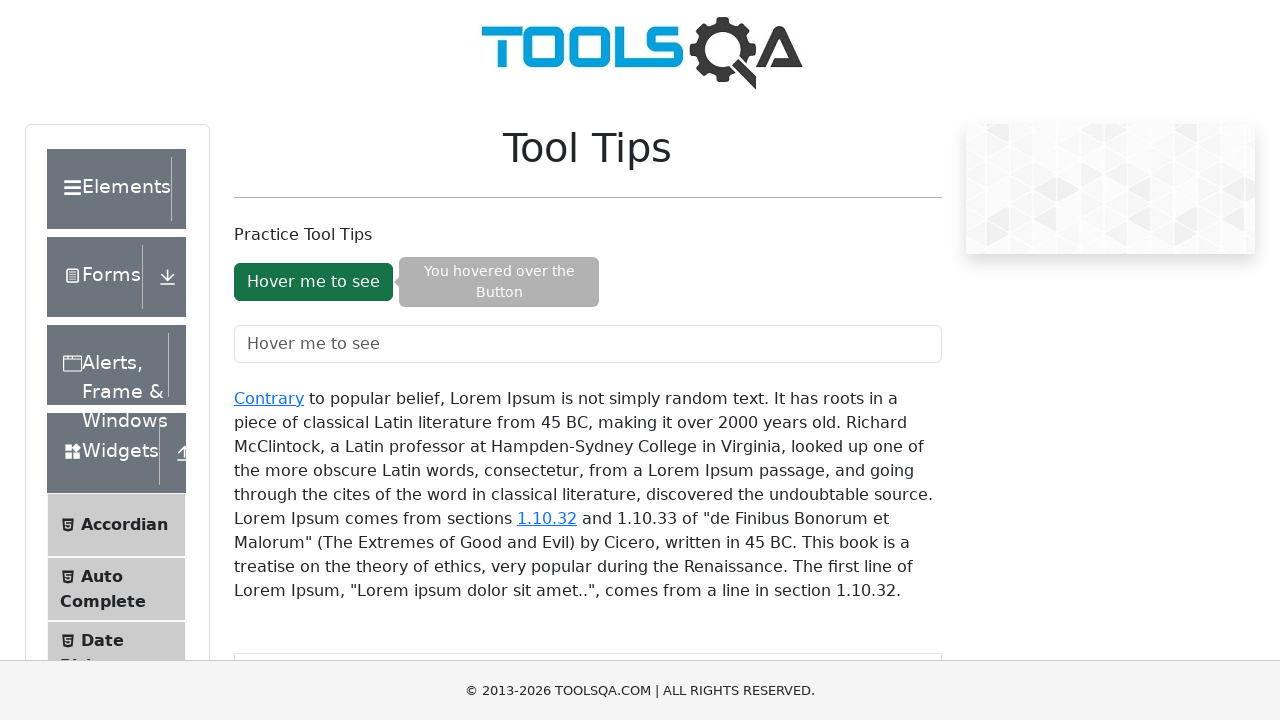

Retrieved tooltip text content: 'You hovered over the Button'
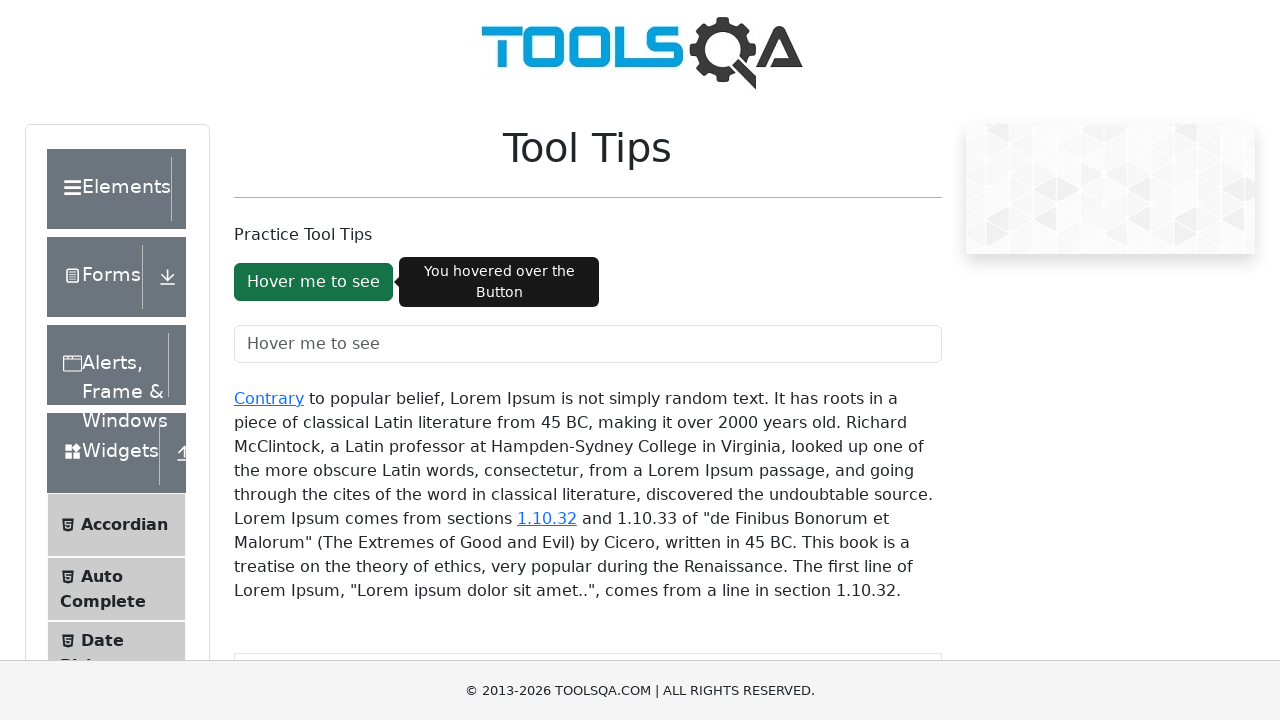

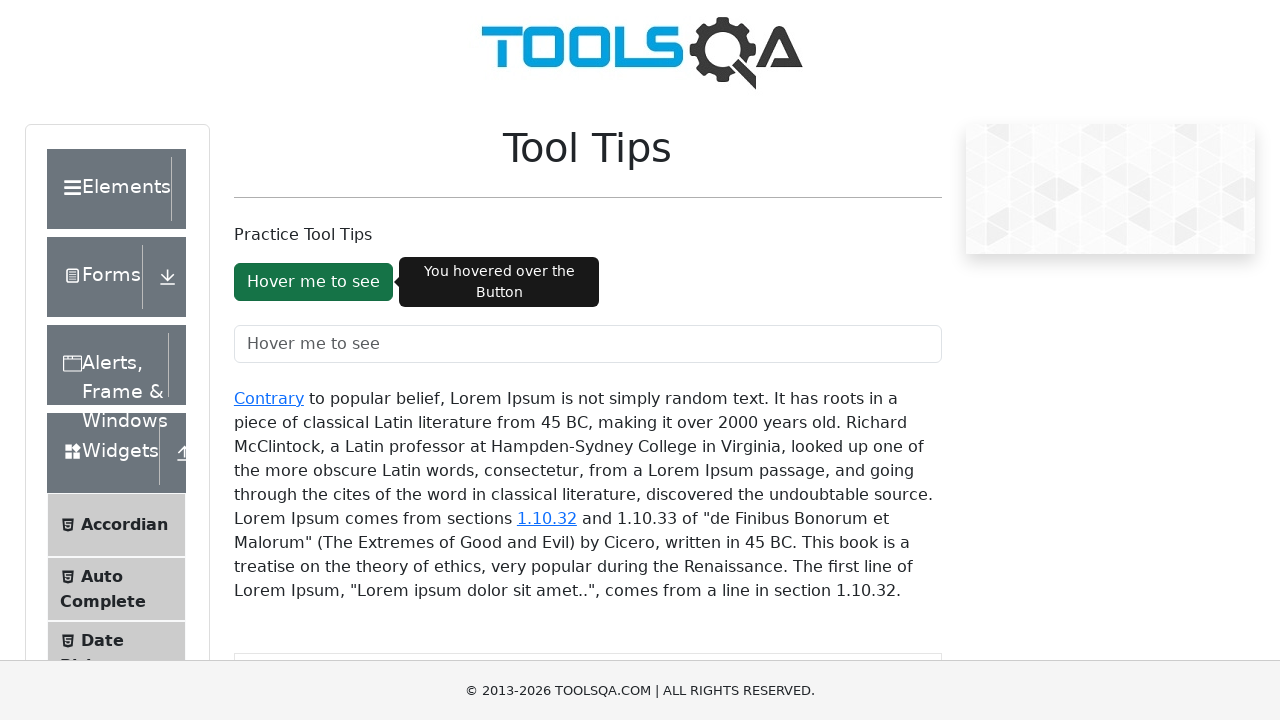